Tests JavaScript confirm dialog by triggering and dismissing it

Starting URL: https://the-internet.herokuapp.com/javascript_alerts

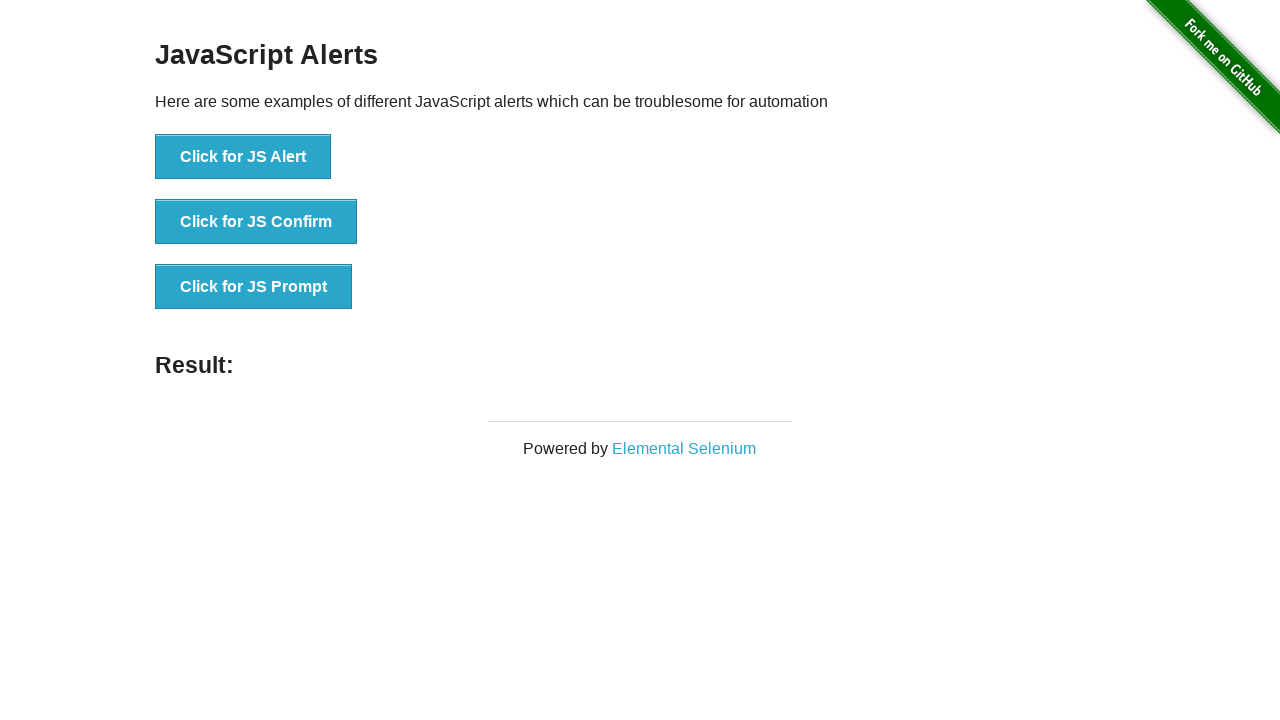

Set up dialog handler to dismiss any dialogs
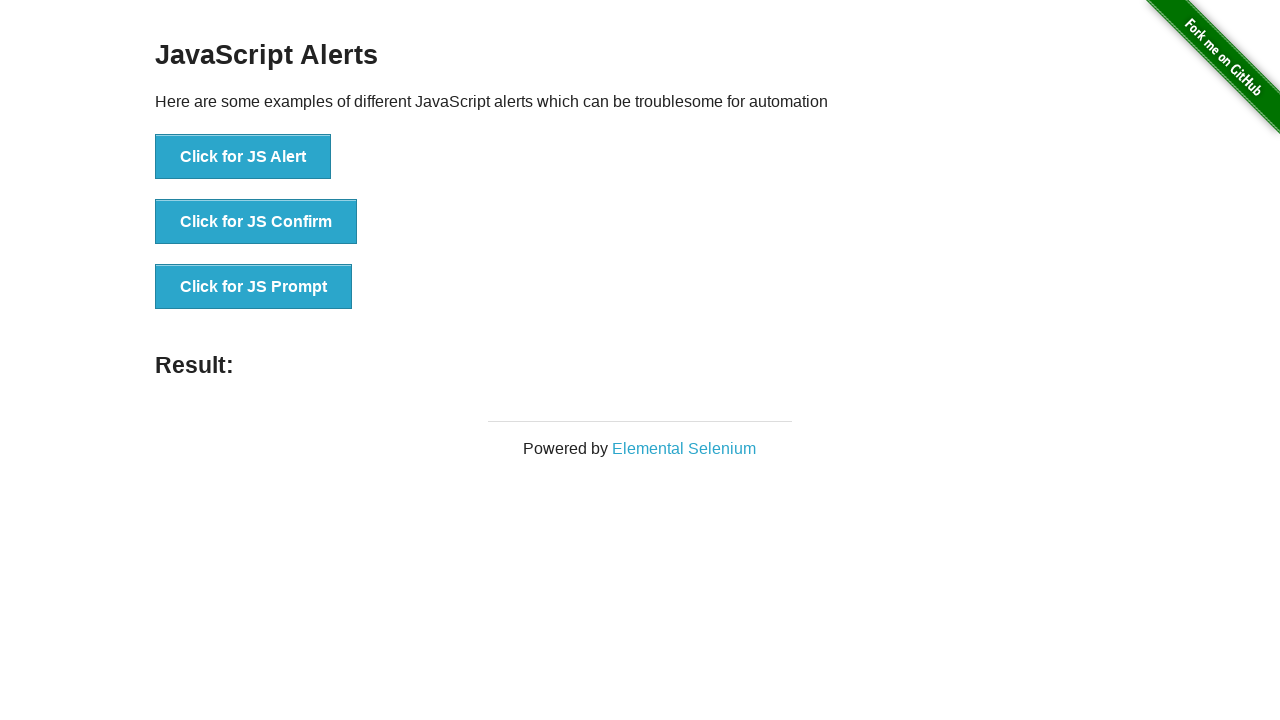

Clicked button to trigger JavaScript confirm dialog at (256, 222) on button[onclick='jsConfirm()']
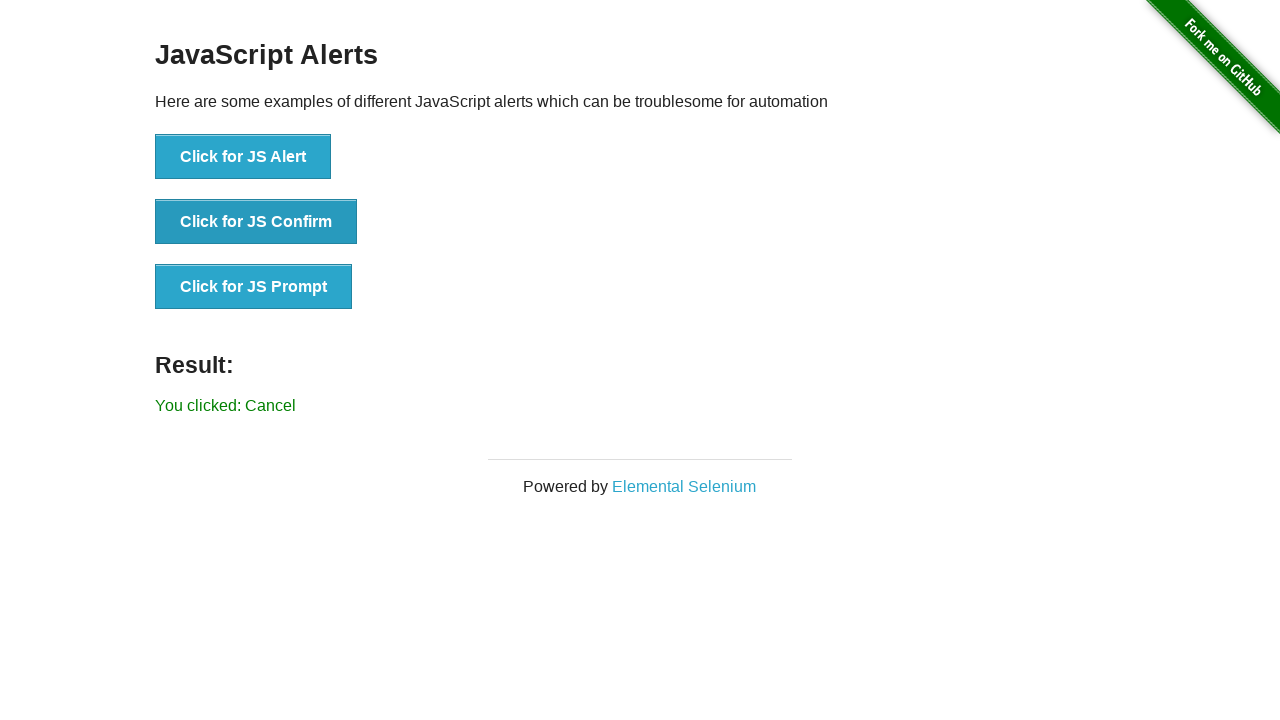

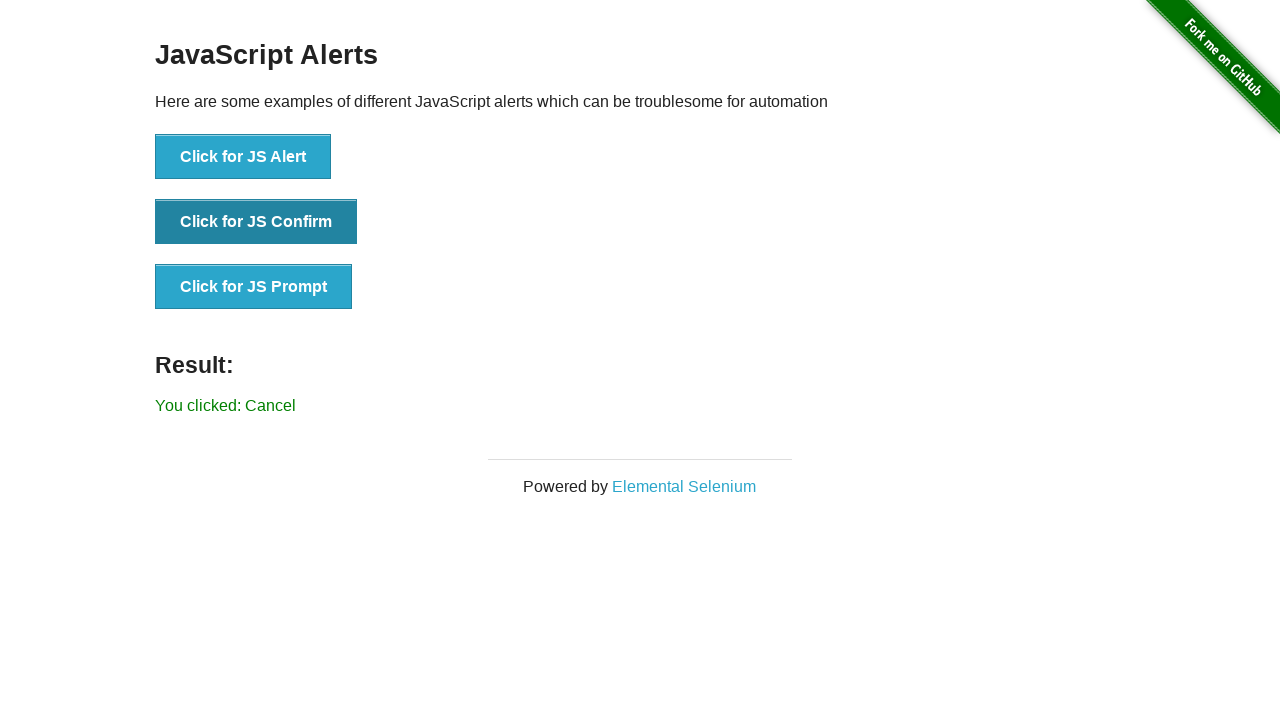